Tests product search and pagination functionality on Coto Digital by searching for a brand, waiting for product listings to load, and navigating through multiple pages using the "Siguiente" (Next) button.

Starting URL: https://www.cotodigital.com.ar/sitios/cdigi/categoria?_dyncharset=utf-8&Dy=1&Ntt=Coca-Cola&idSucursal=200

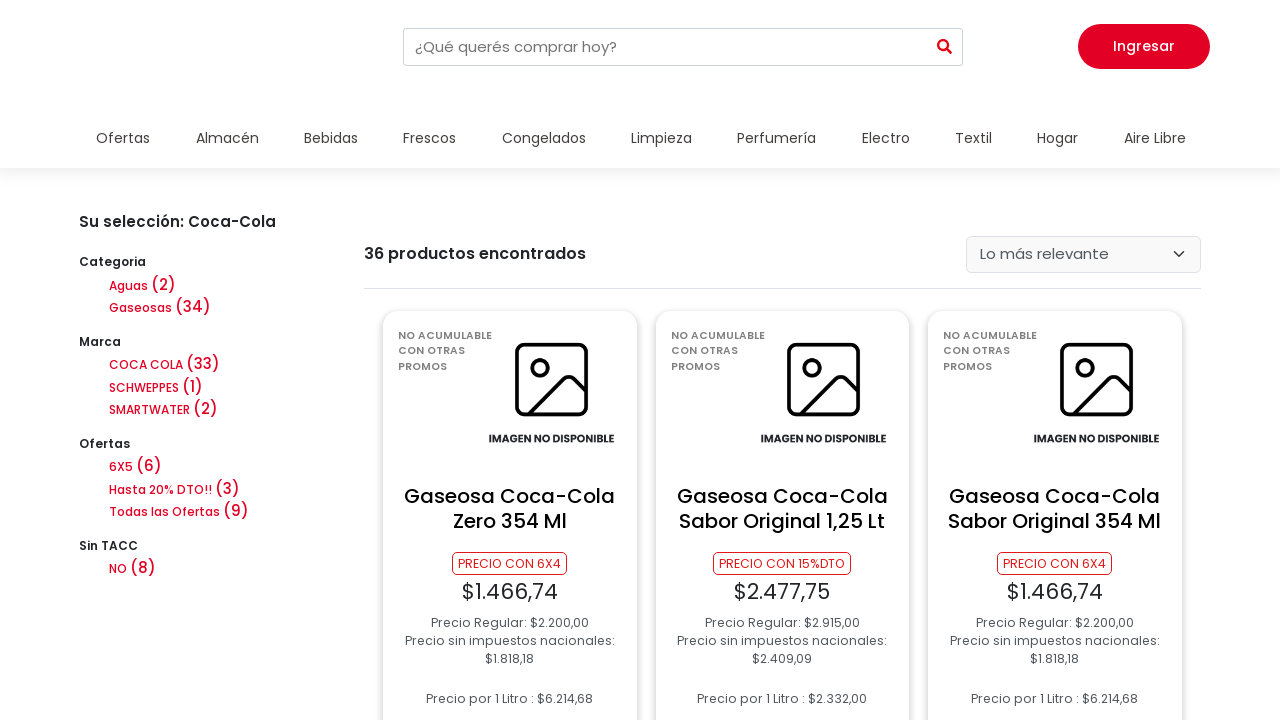

Waited for product listings container to load on search results page
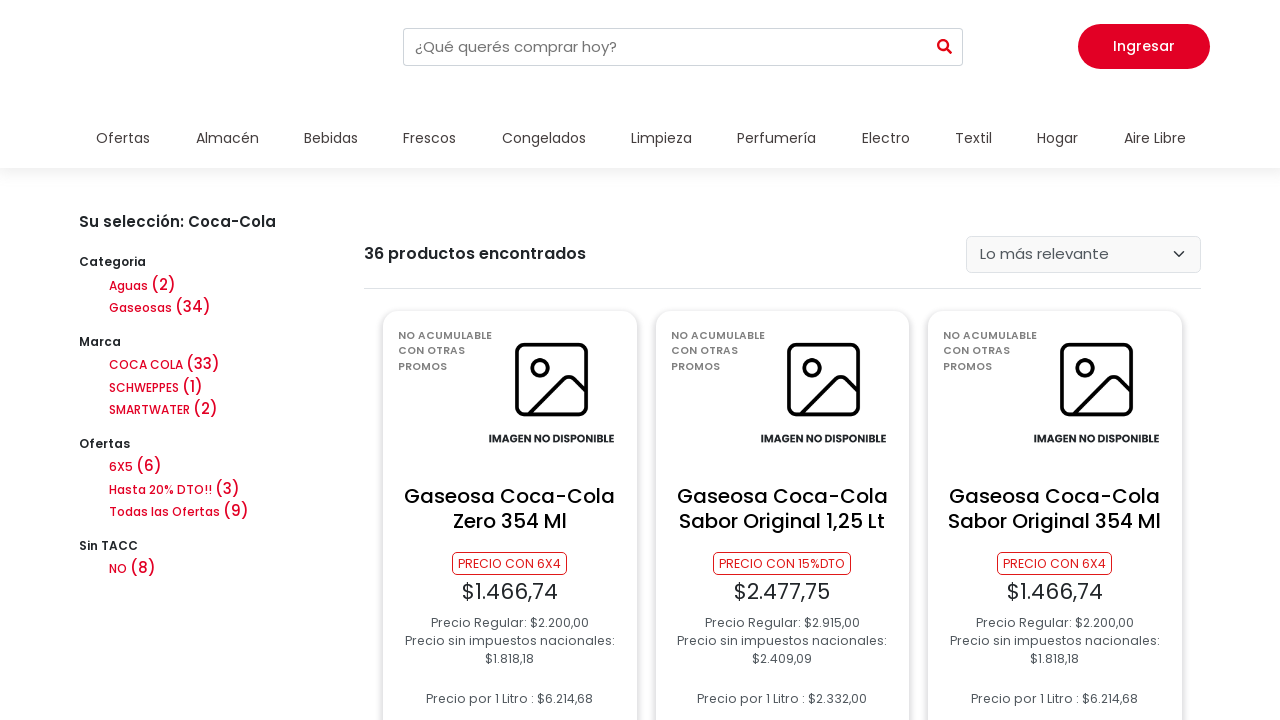

Verified product name elements are present
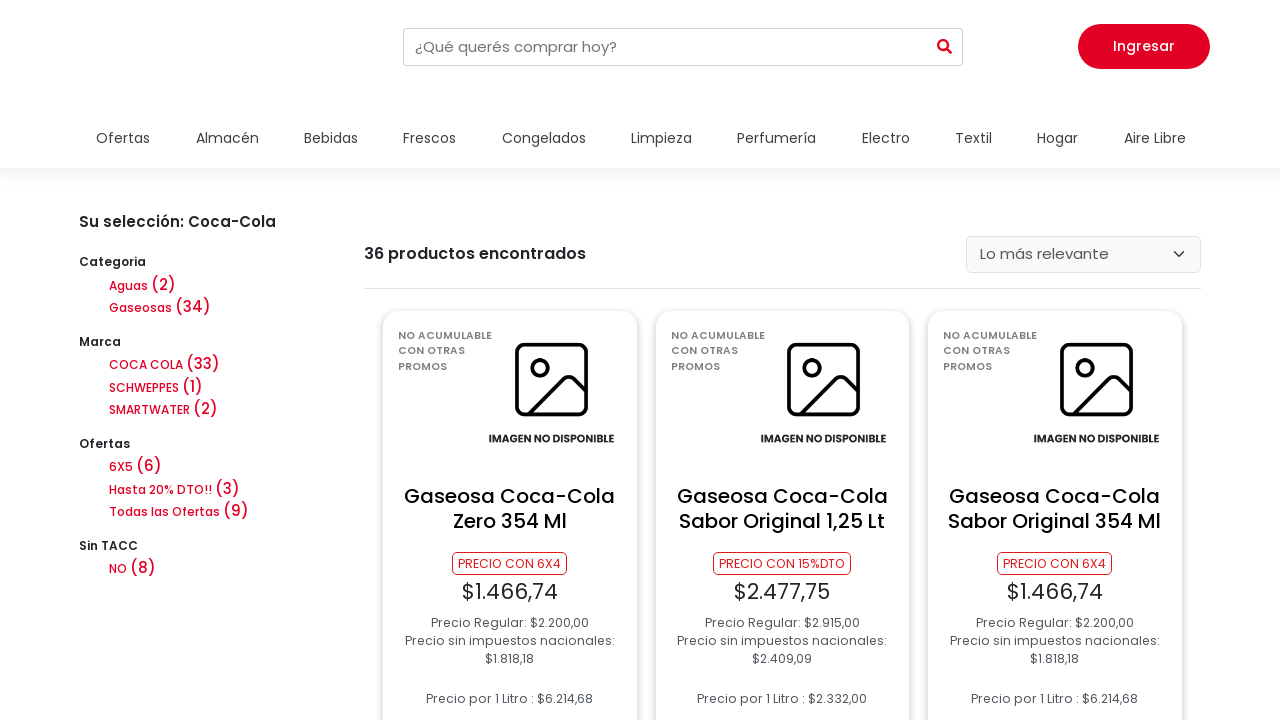

Verified product card title elements are present
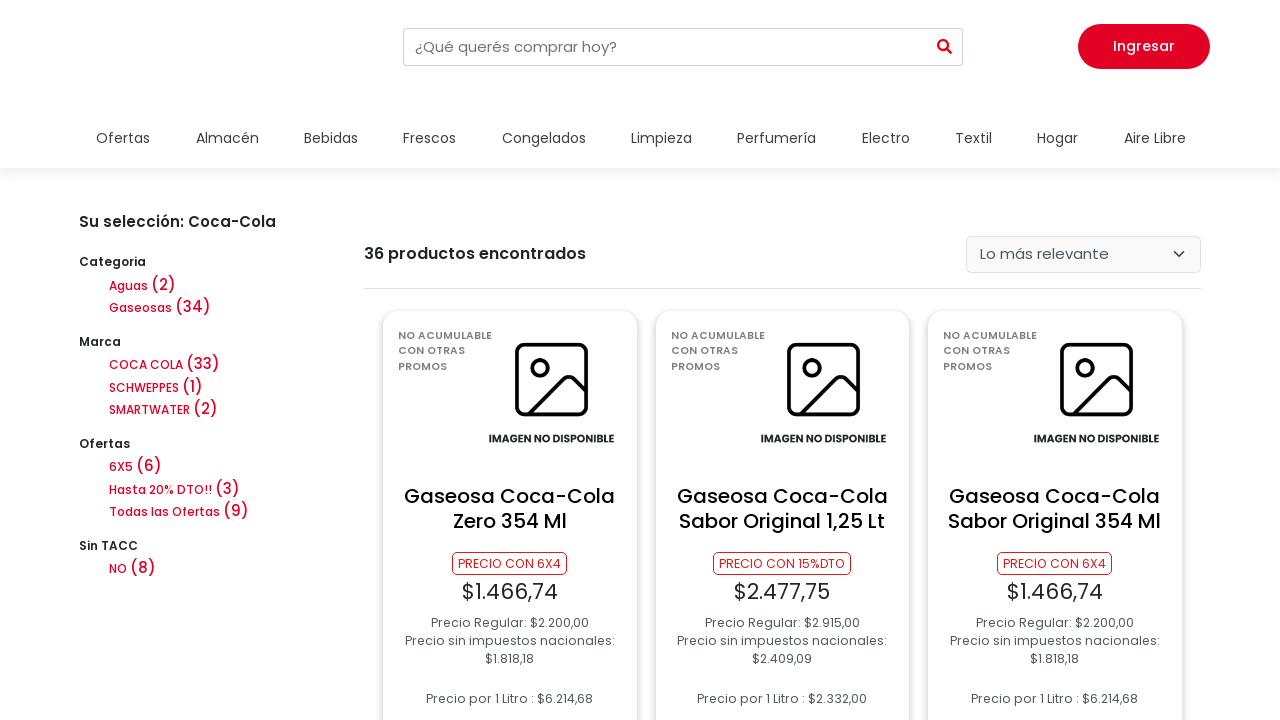

Located the 'Siguiente' (Next) pagination button
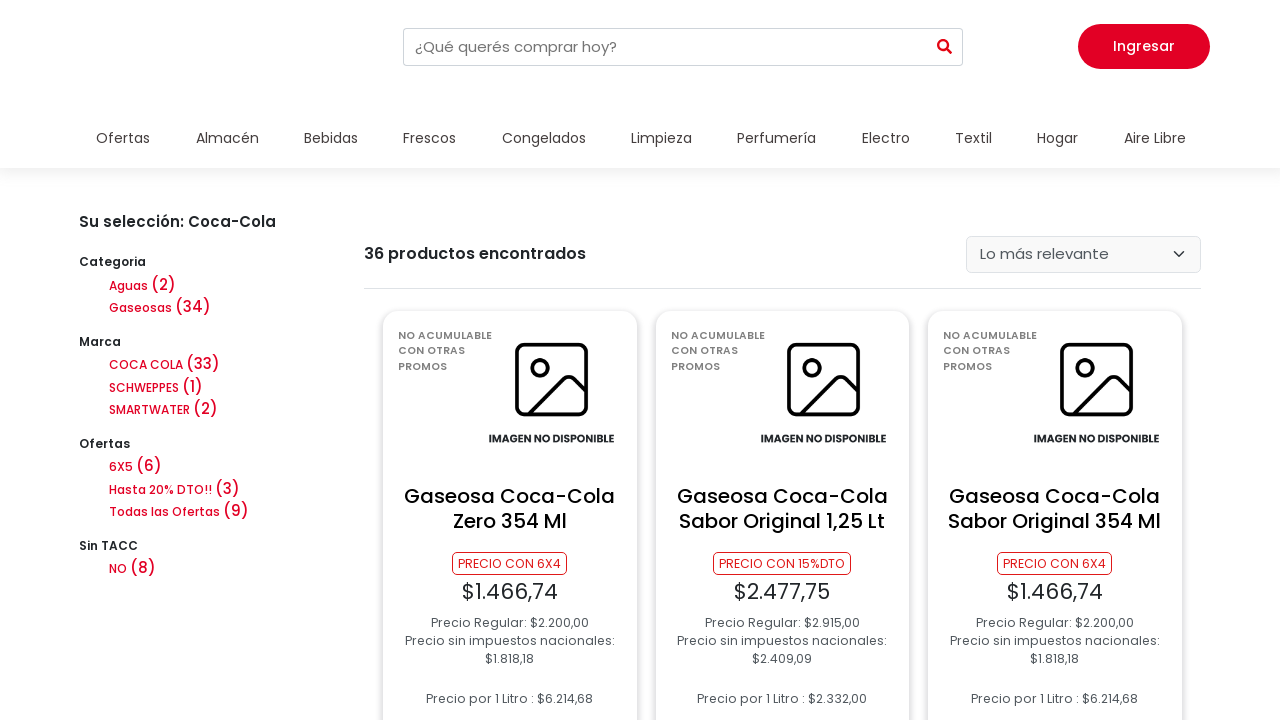

Clicked the 'Siguiente' (Next) button to navigate to the next page at (850, 361) on a.page-link.page-back-next:has-text('Siguiente')
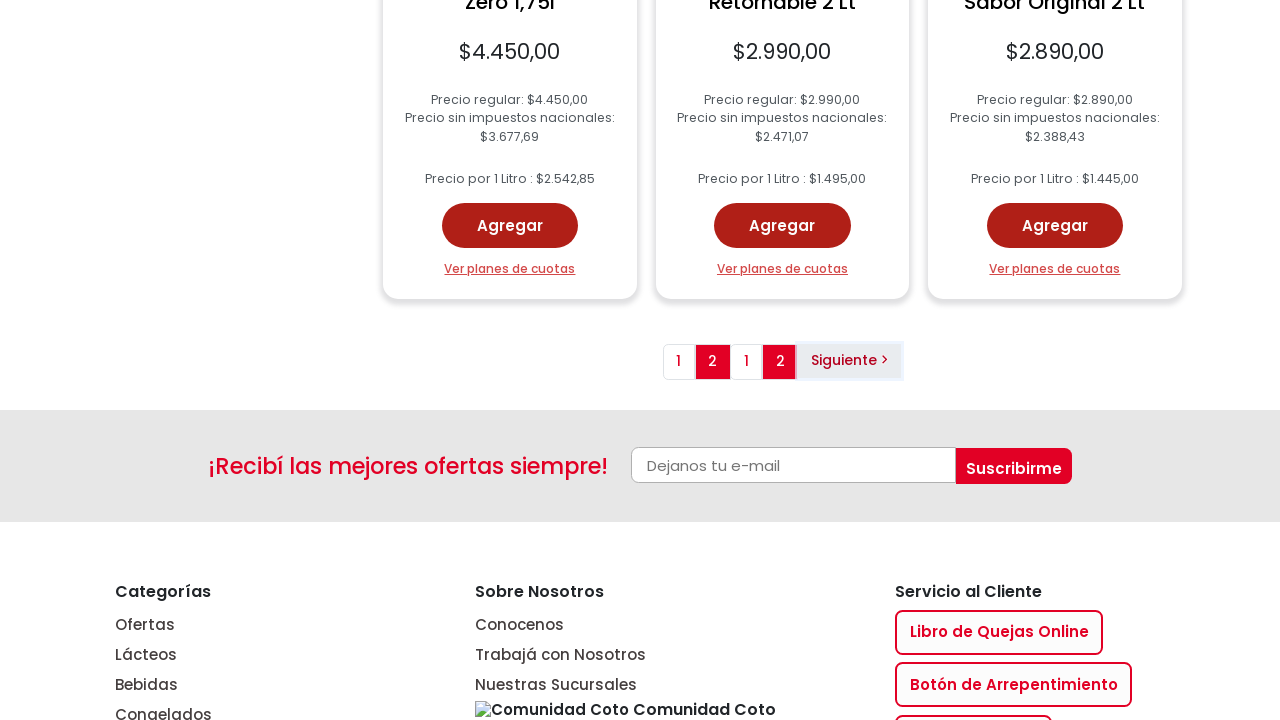

Waited for product listings to load on the next page
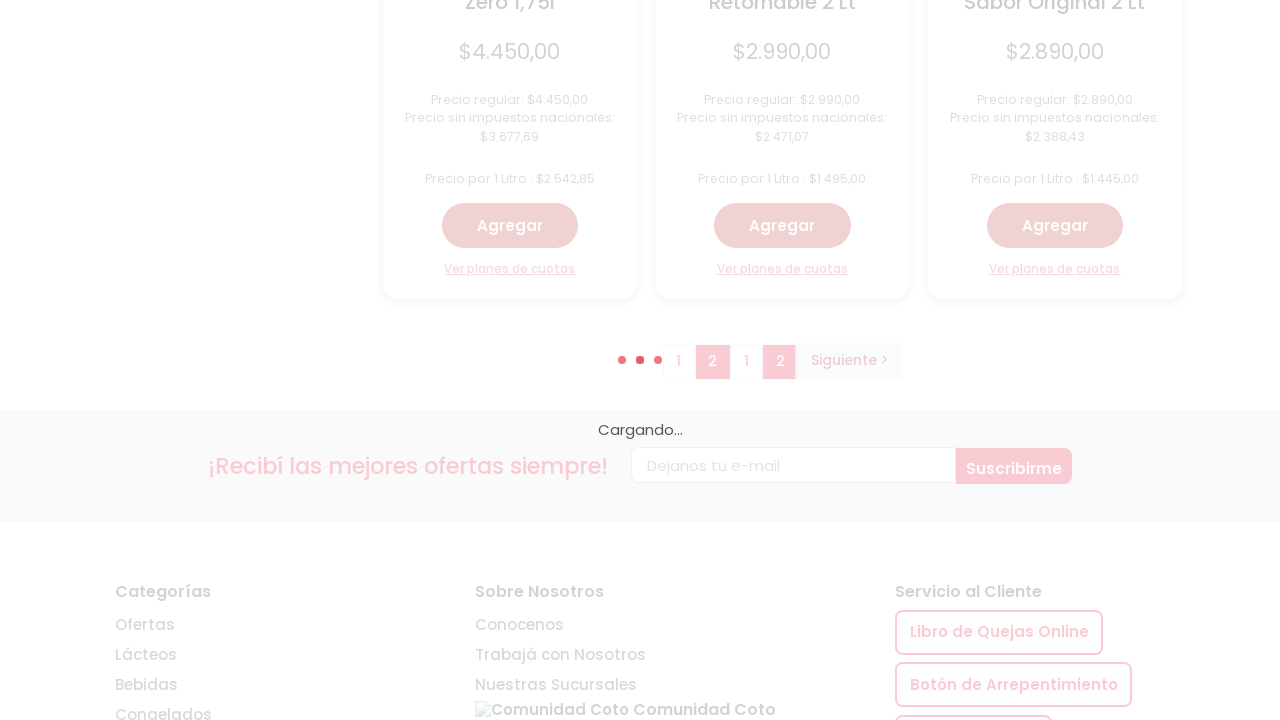

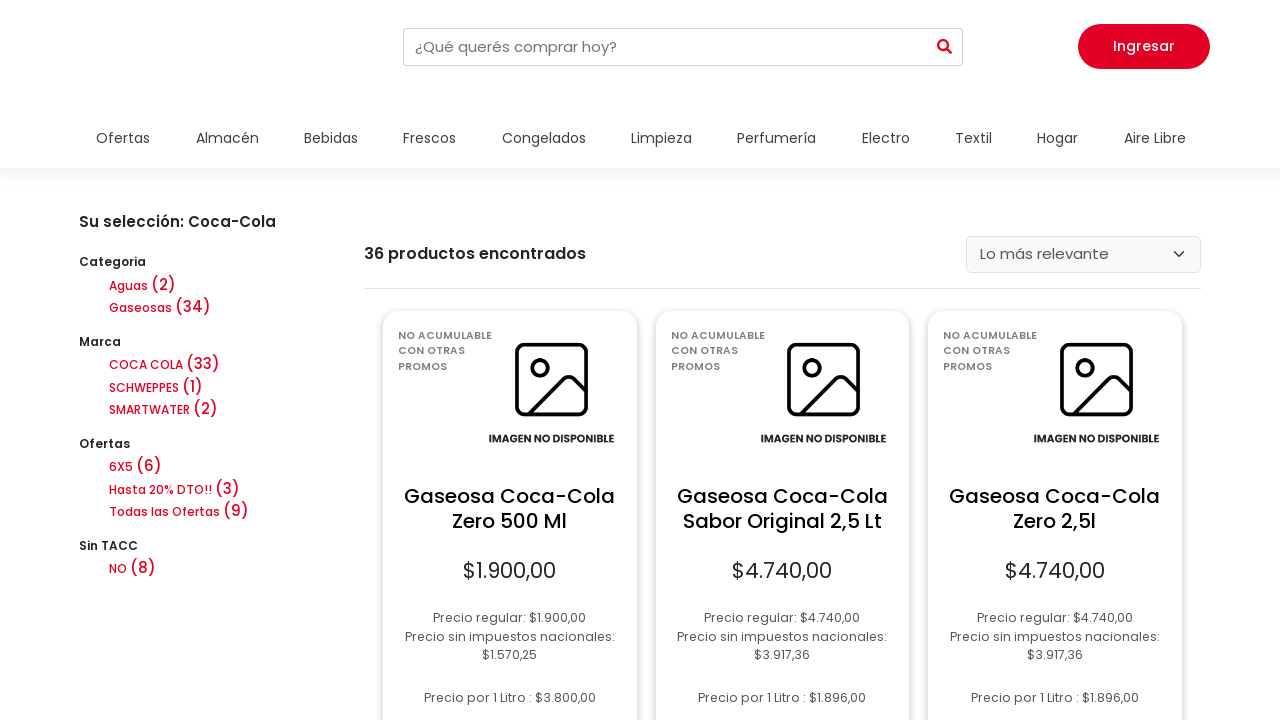